Clicks on a confirm button, accepts the confirmation dialog, and verifies the output

Starting URL: https://dgotlieb.github.io/Navigation/Navigation.html

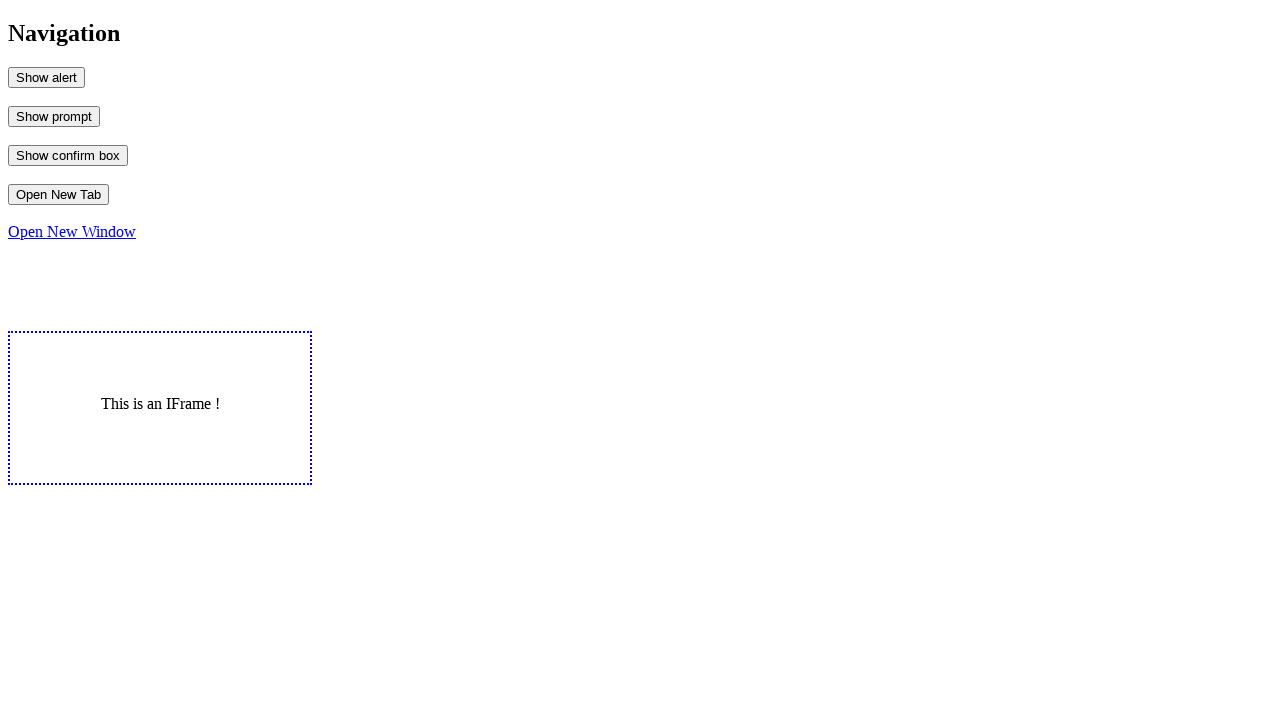

Set up dialog handler to accept confirmation dialogs
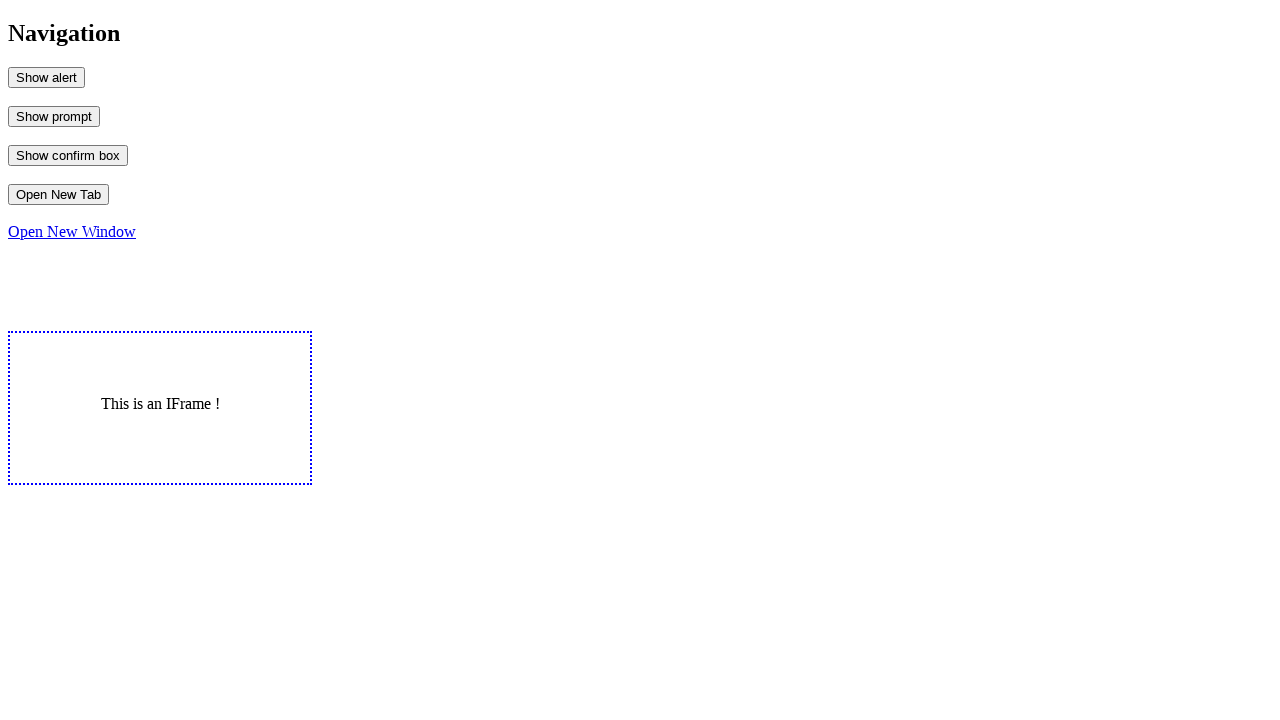

Clicked the confirm button at (68, 155) on #MyConfirm
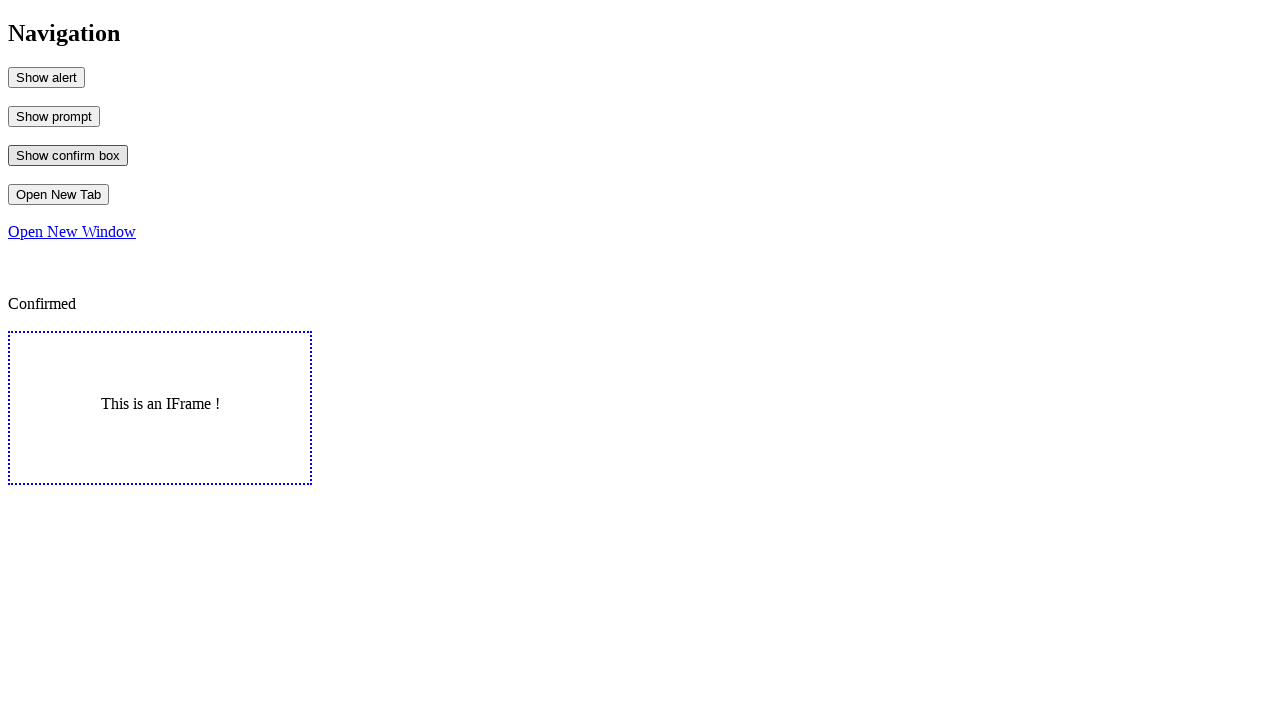

Output element loaded after confirmation dialog was accepted
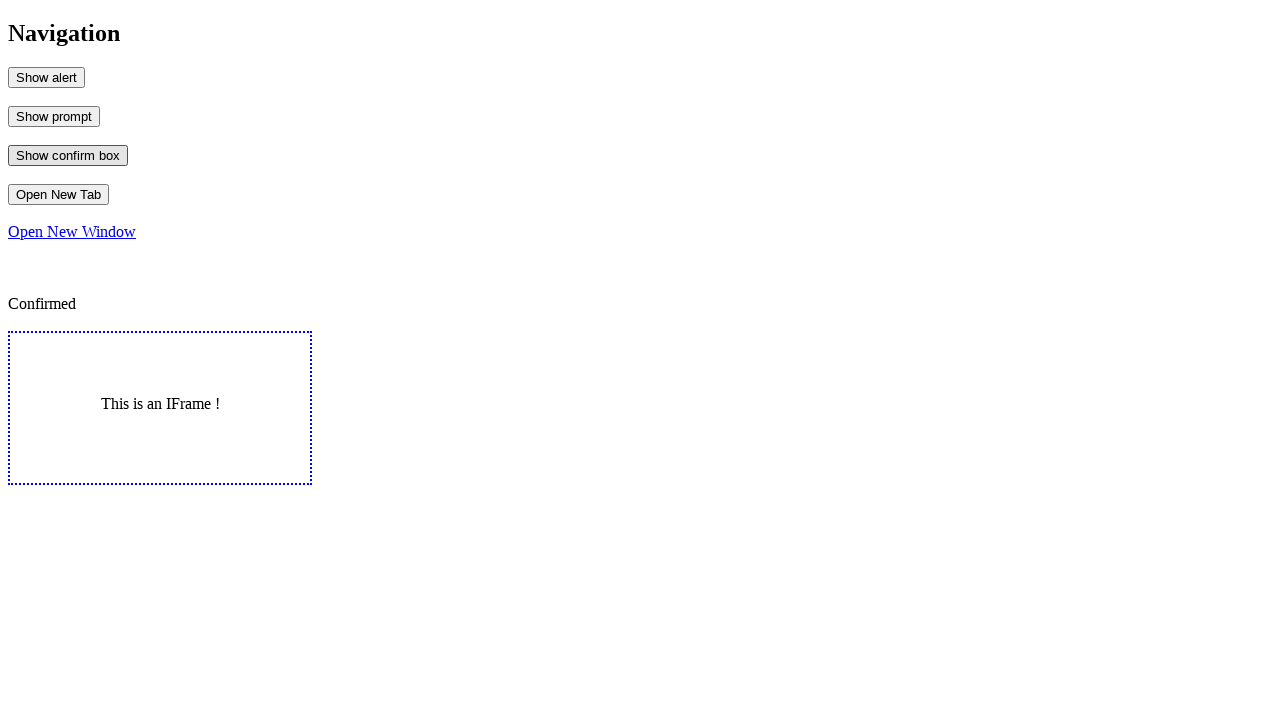

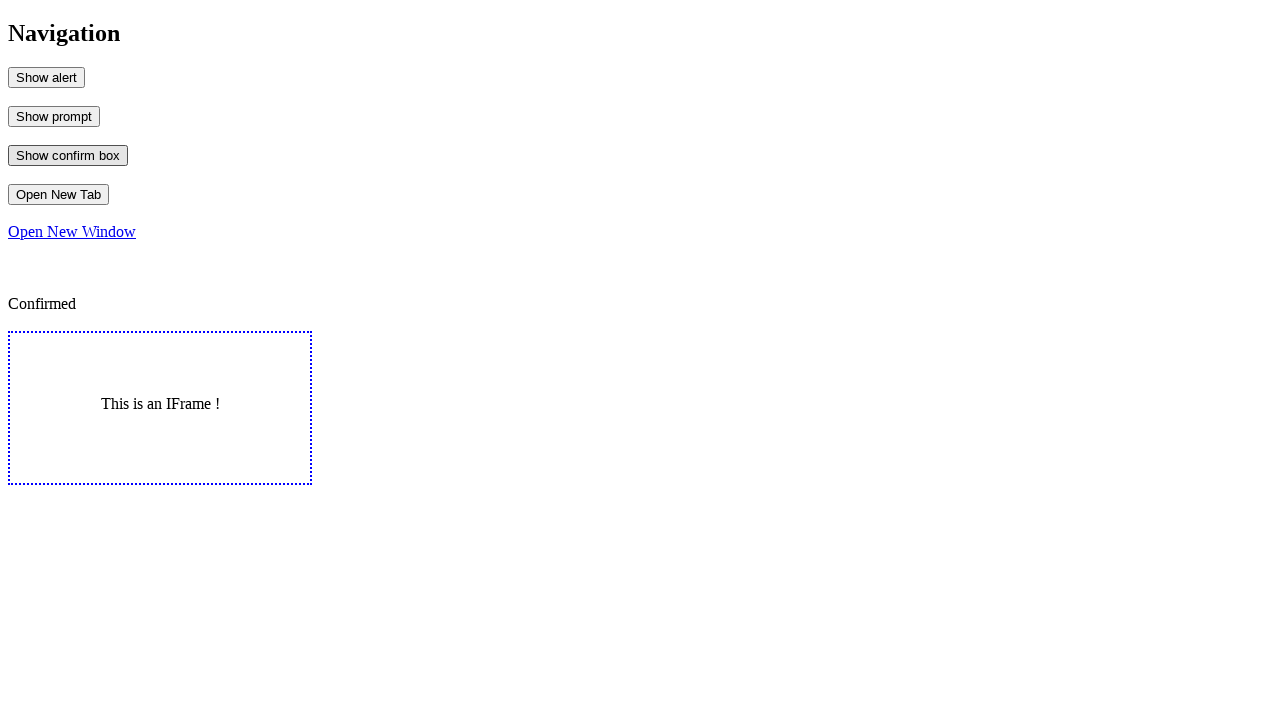